Tests basic browser navigation functionality by visiting two websites and using back, forward, and refresh browser controls

Starting URL: https://rahulshettyacademy.com

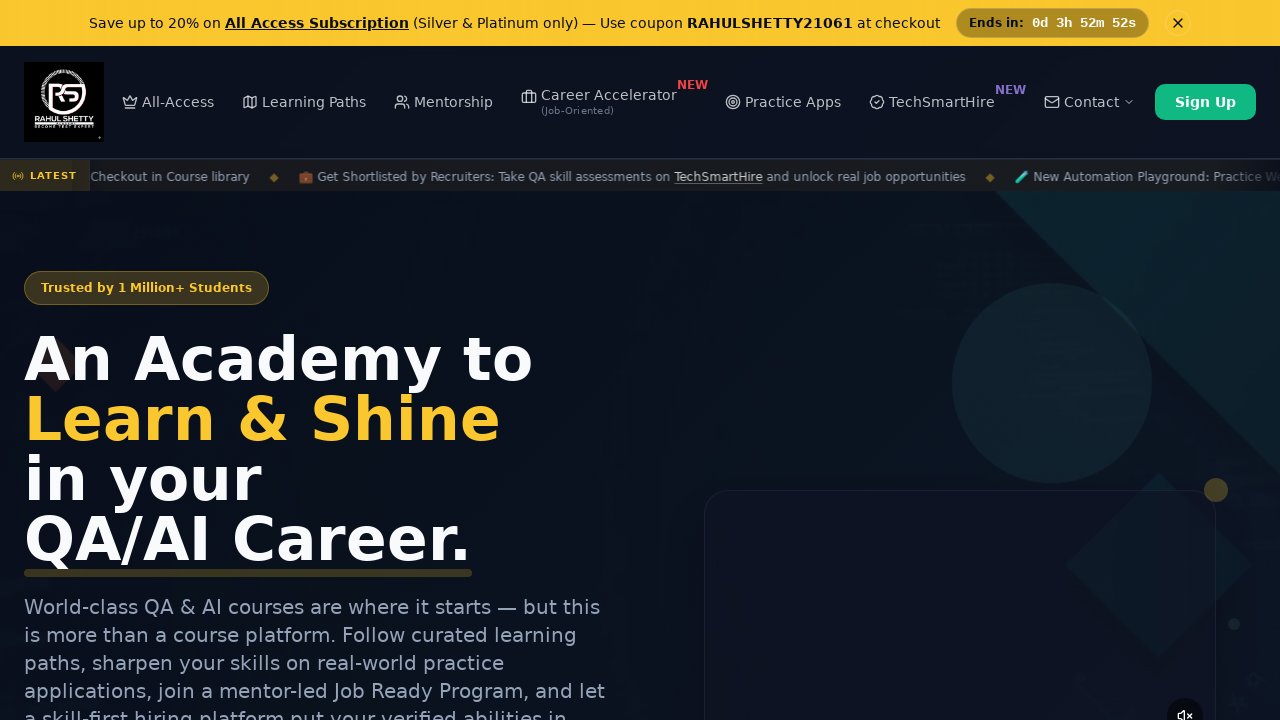

Initial page (rahulshettyacademy.com) loaded with domcontentloaded state
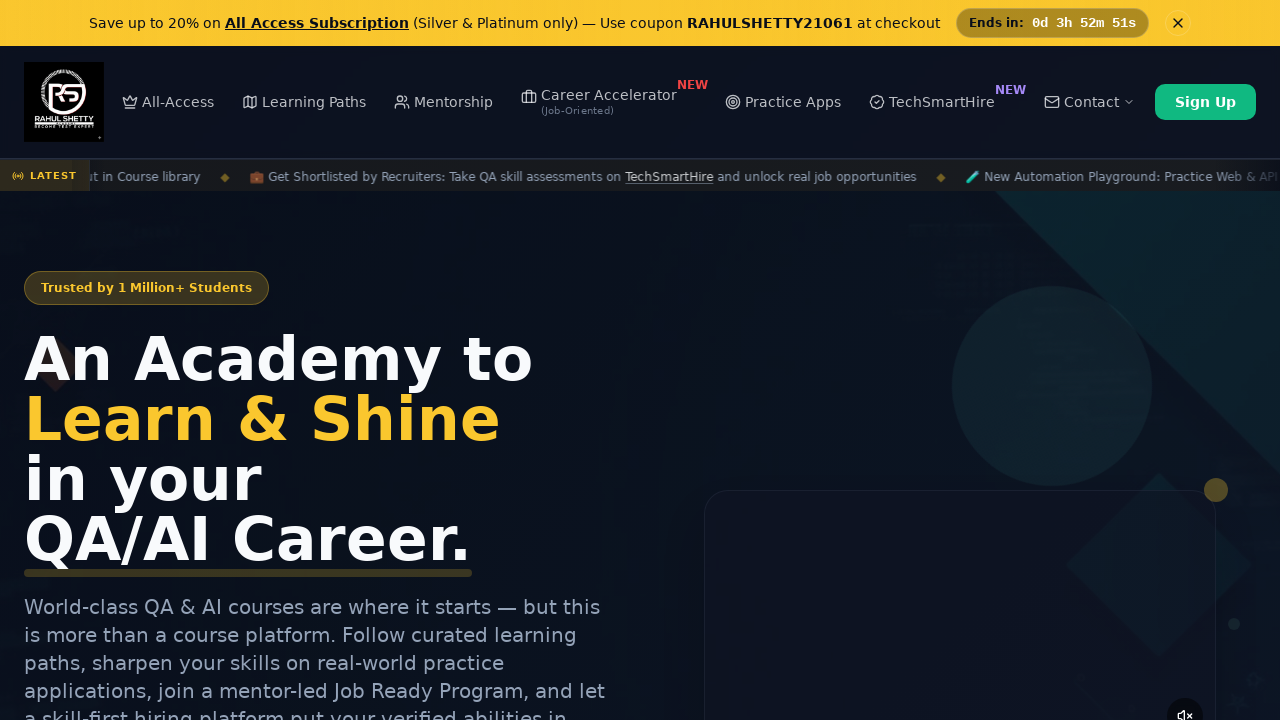

Navigated to YouTube
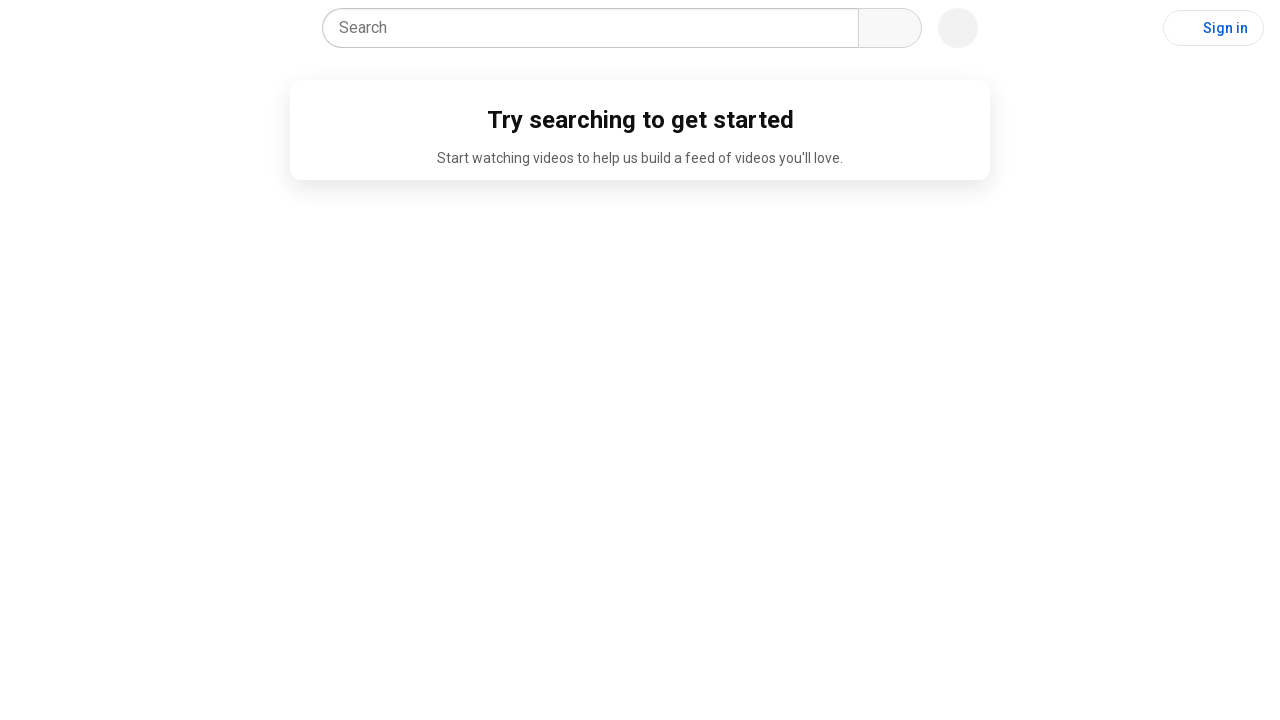

YouTube page loaded with domcontentloaded state
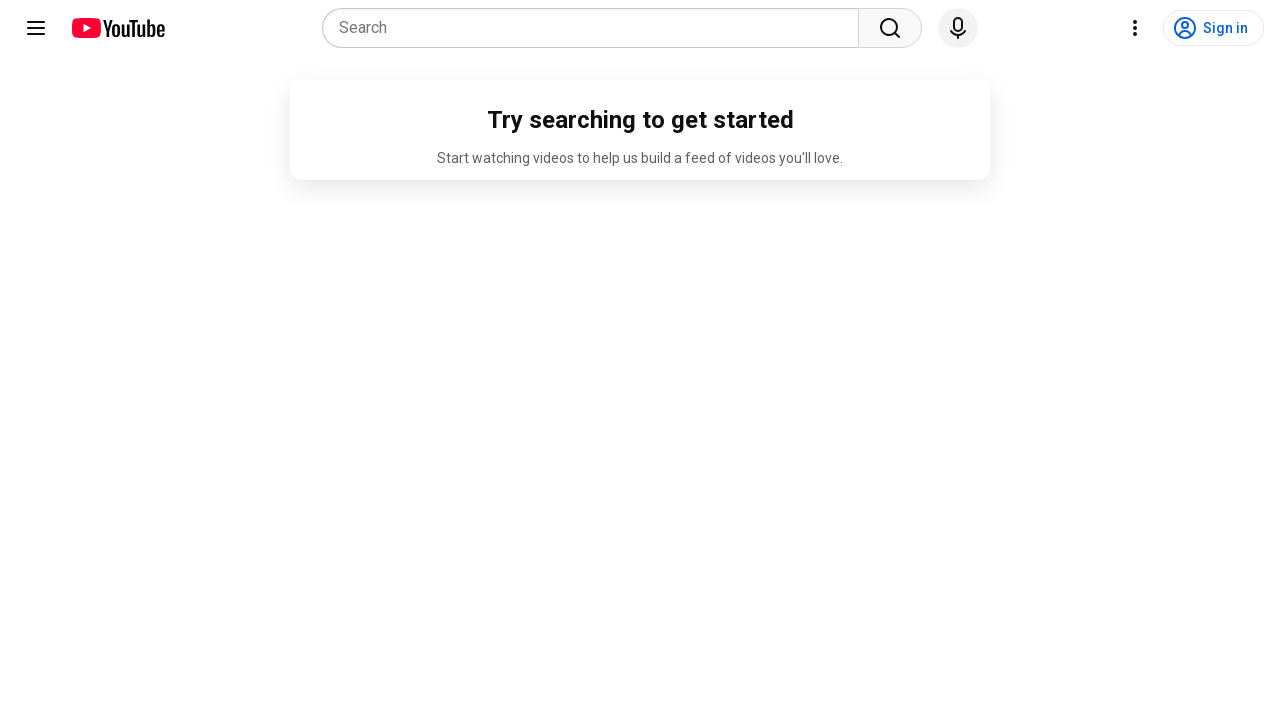

Navigated back to rahulshettyacademy.com using browser back button
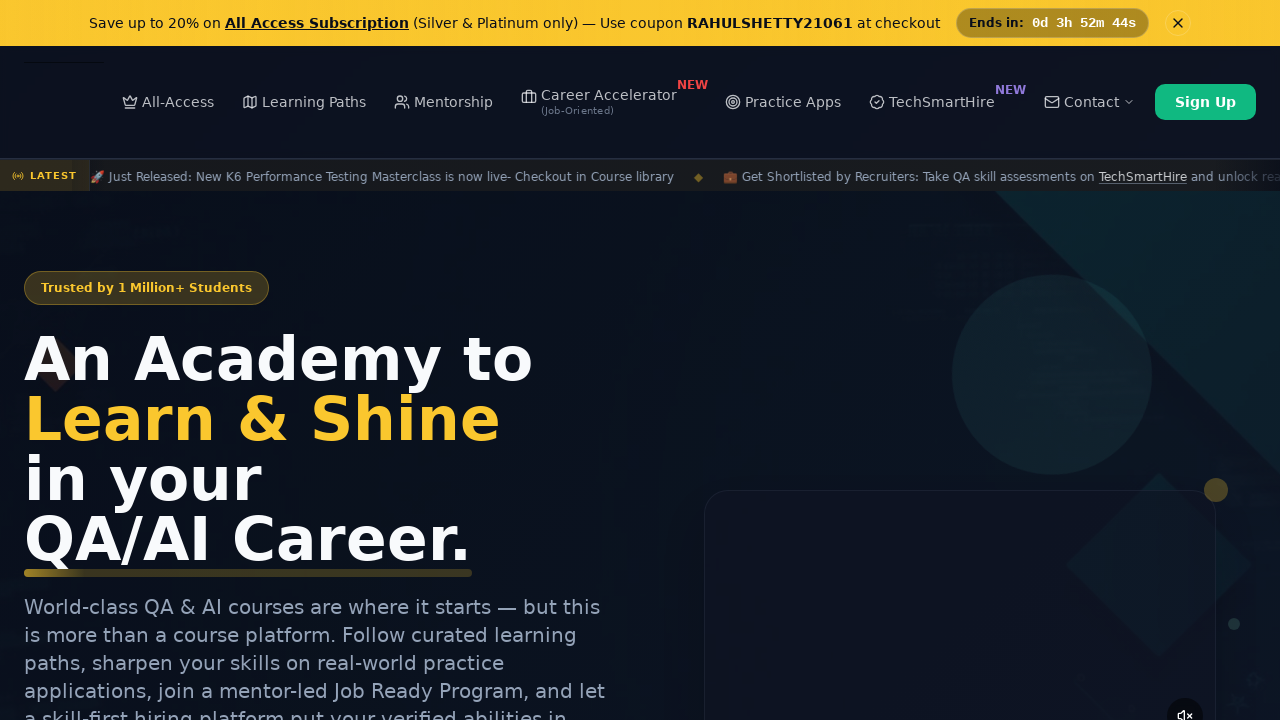

rahulshettyacademy.com page loaded with domcontentloaded state
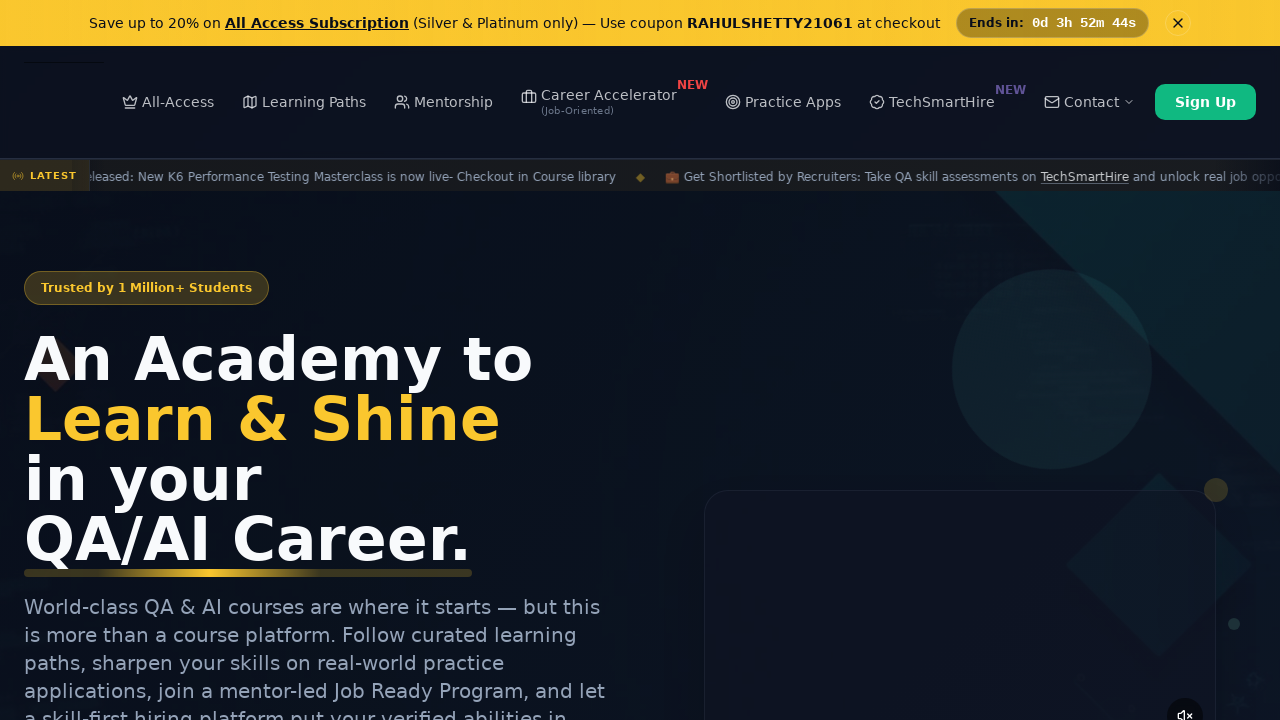

Navigated forward to YouTube using browser forward button
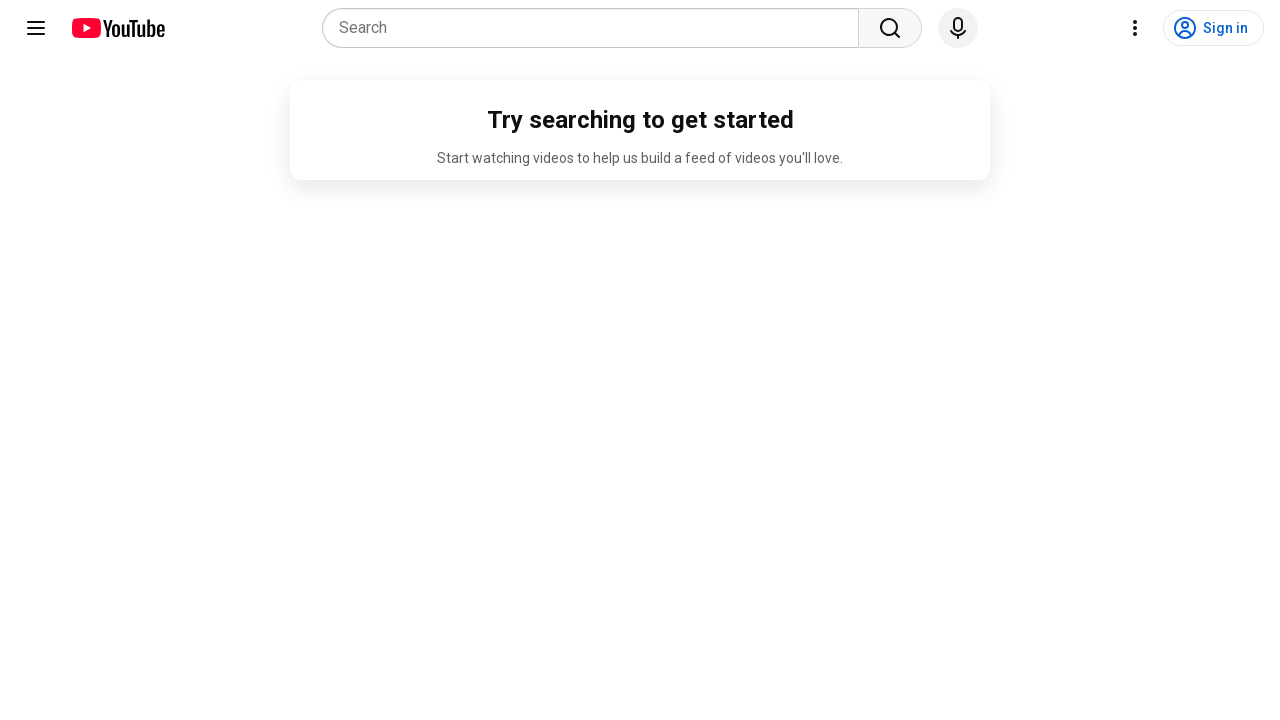

YouTube page loaded with domcontentloaded state
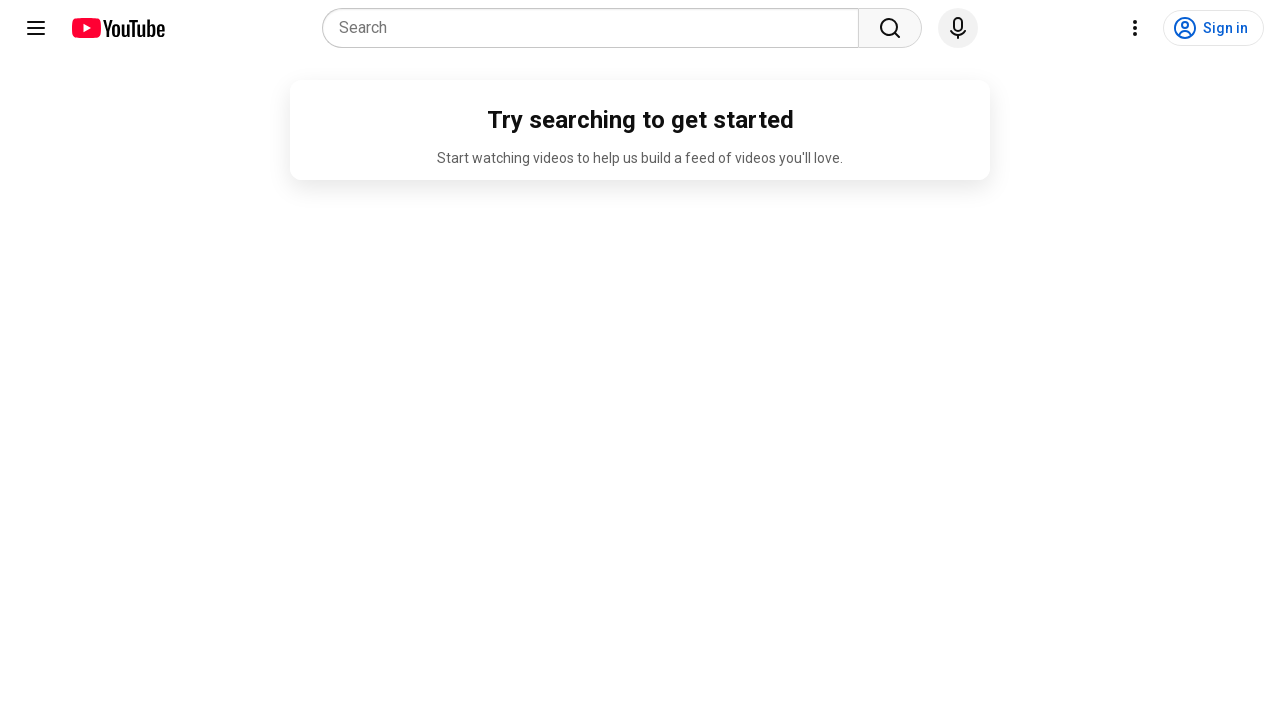

Refreshed the current YouTube page
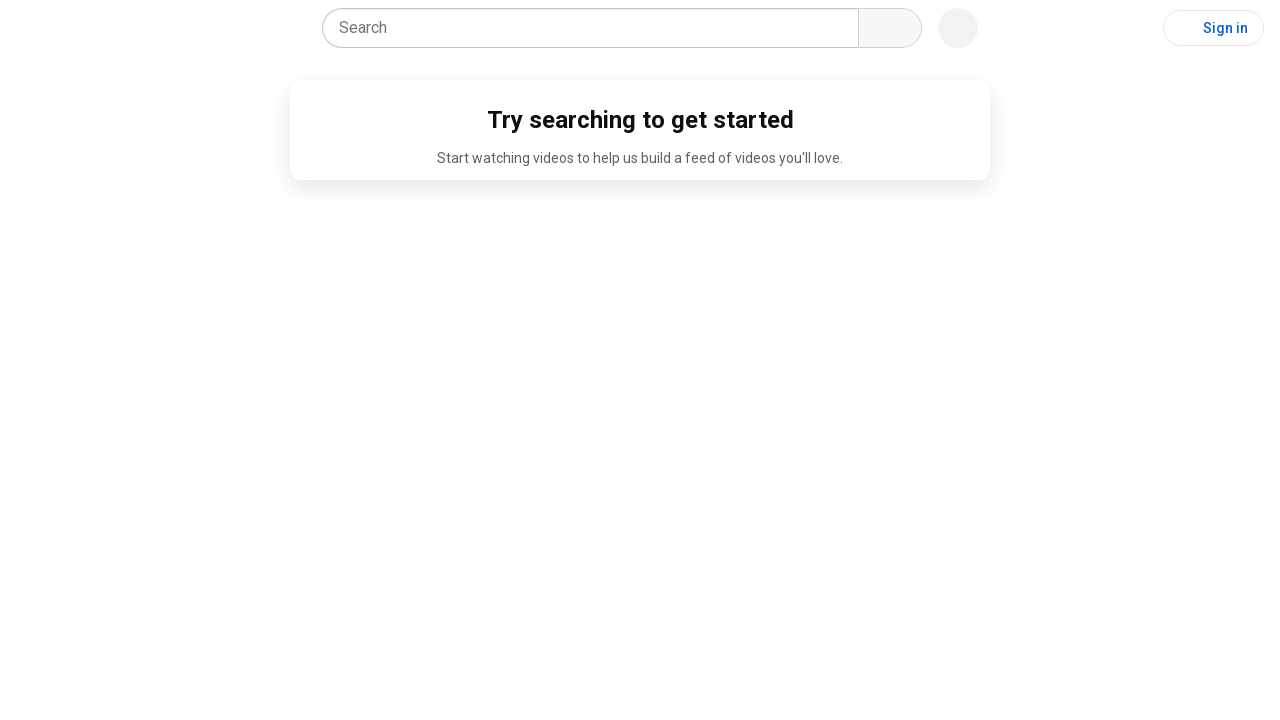

Refreshed YouTube page loaded with domcontentloaded state
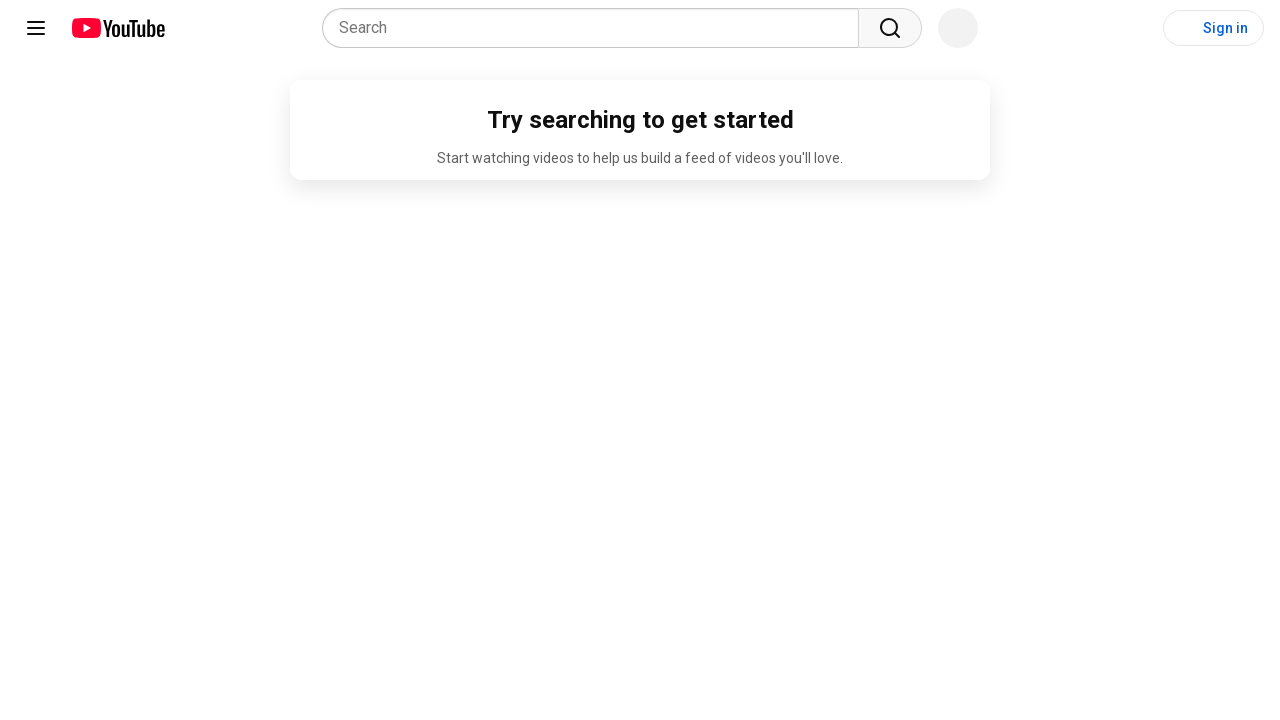

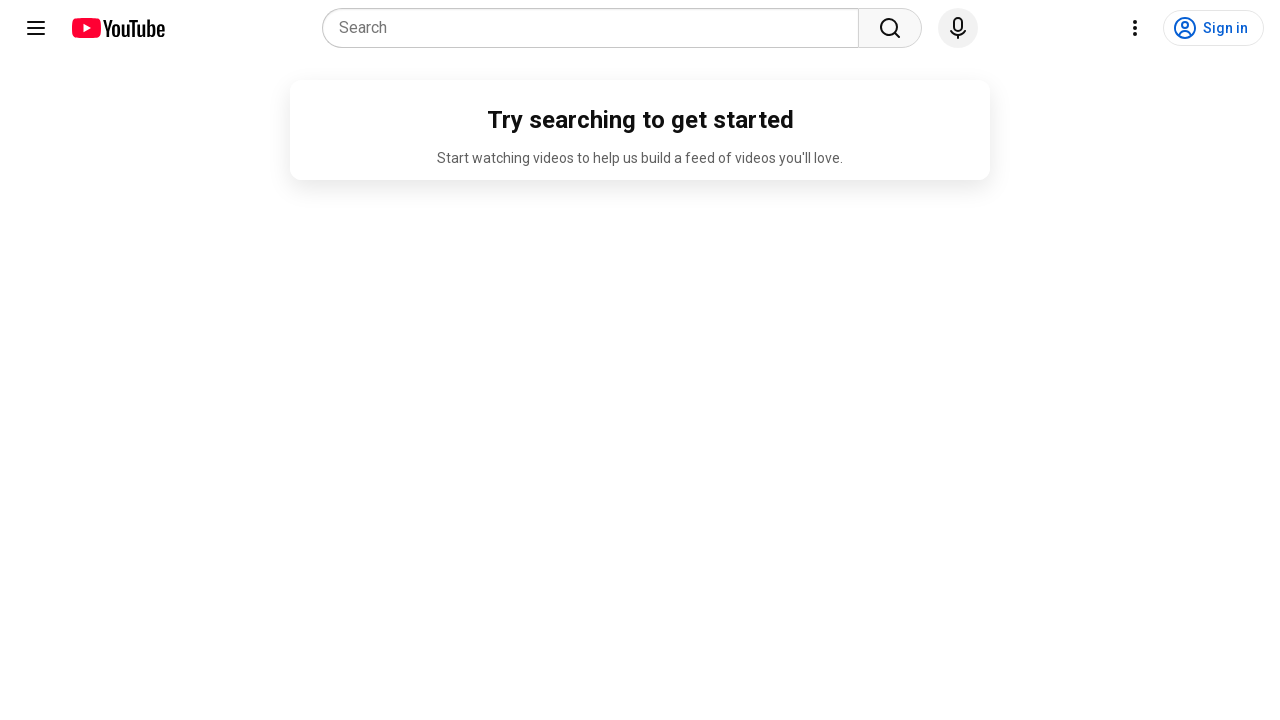